Tests that Clear completed button is hidden when there are no completed items

Starting URL: https://demo.playwright.dev/todomvc

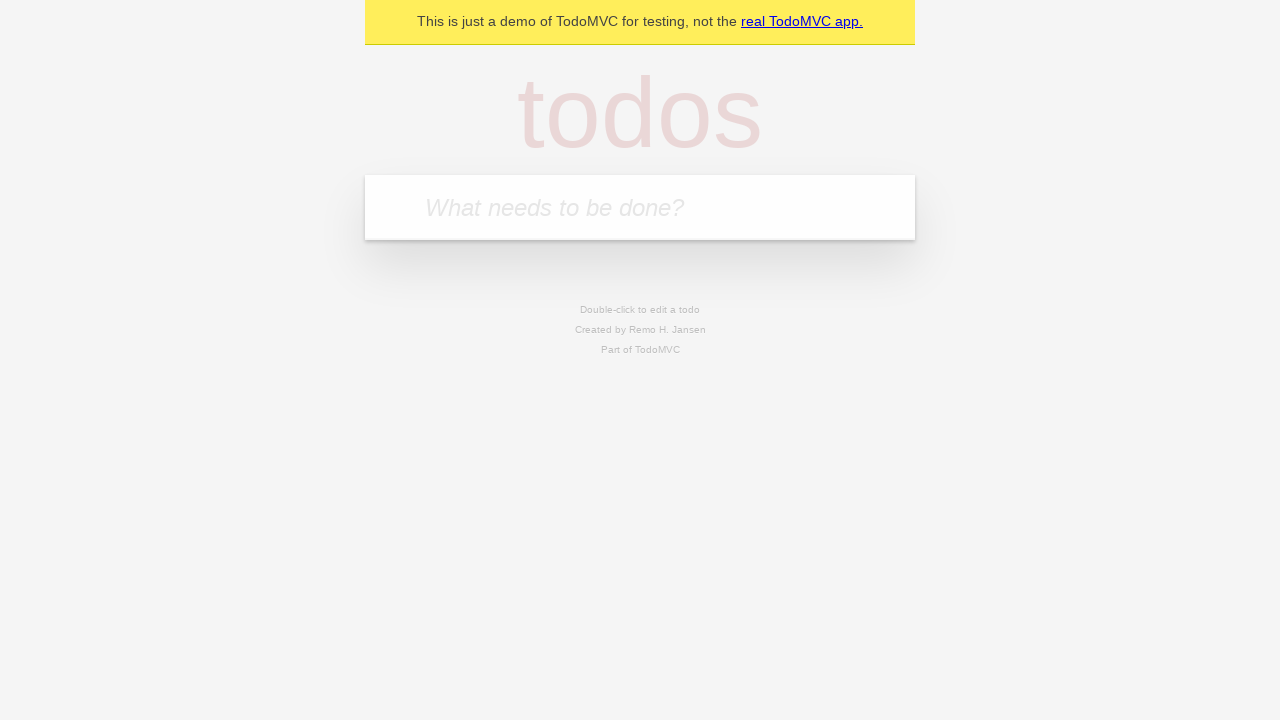

Filled todo input with 'buy some cheese' on internal:attr=[placeholder="What needs to be done?"i]
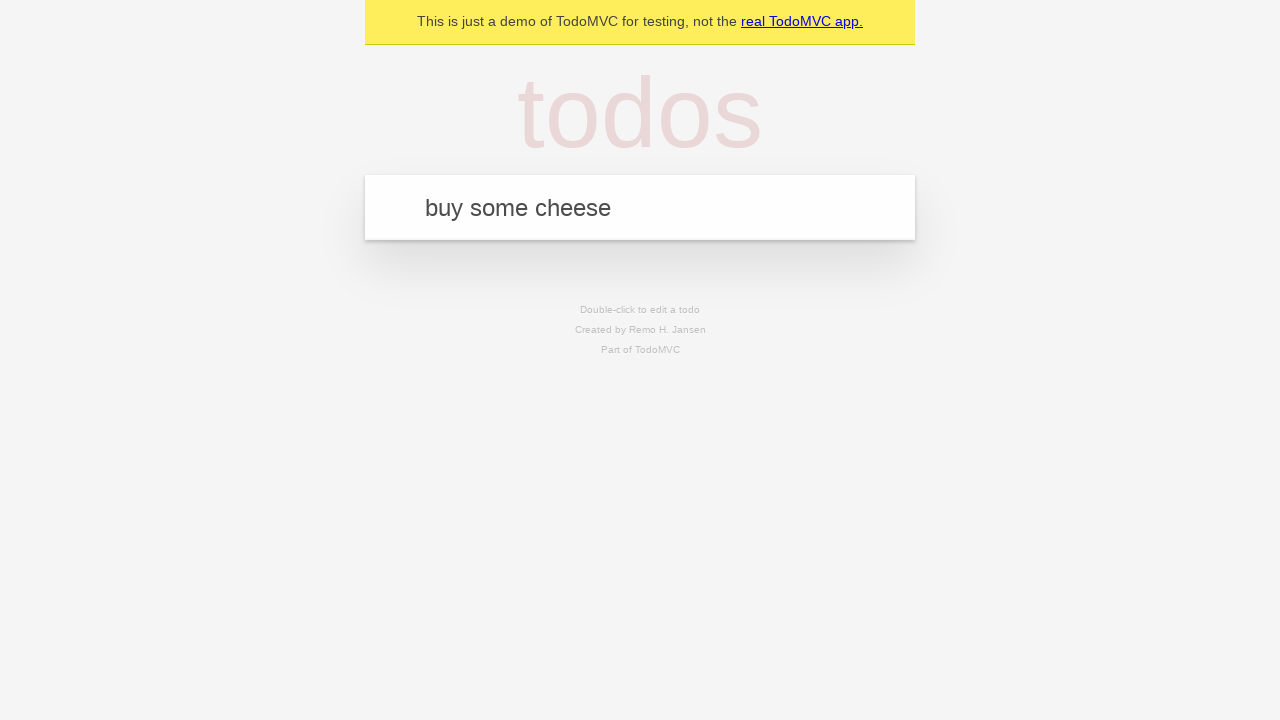

Pressed Enter to add first todo on internal:attr=[placeholder="What needs to be done?"i]
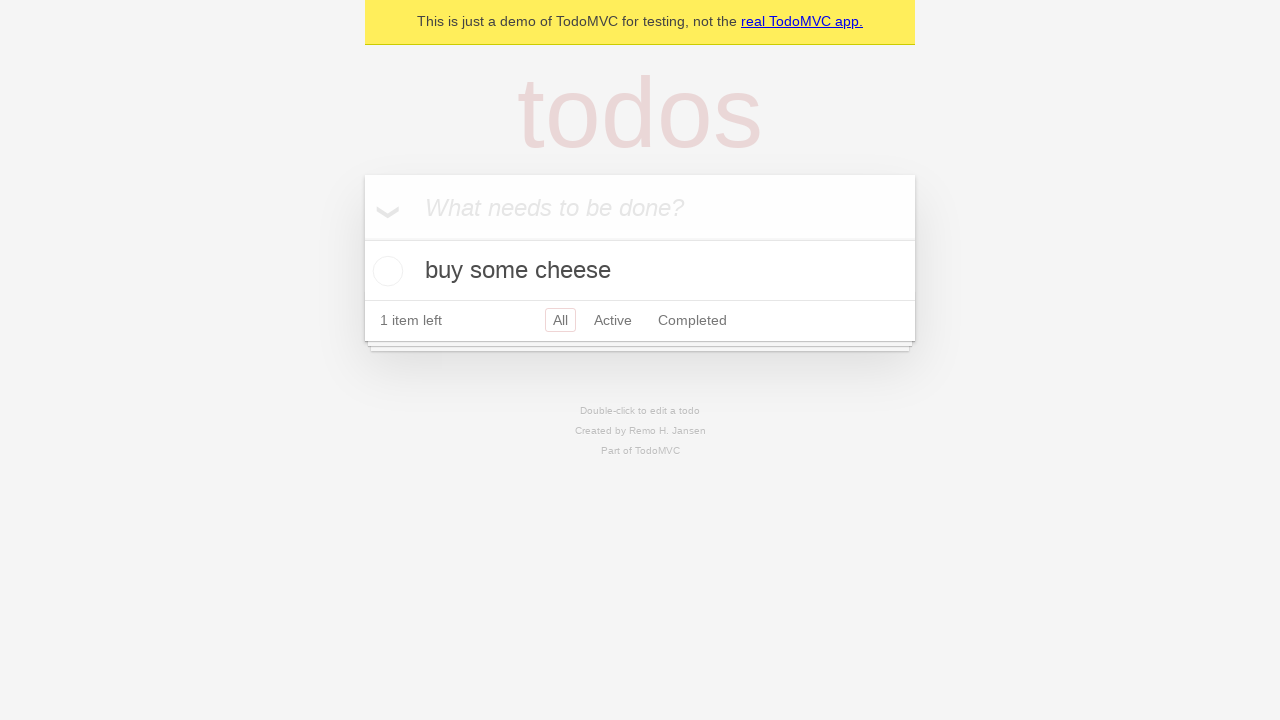

Filled todo input with 'feed the cat' on internal:attr=[placeholder="What needs to be done?"i]
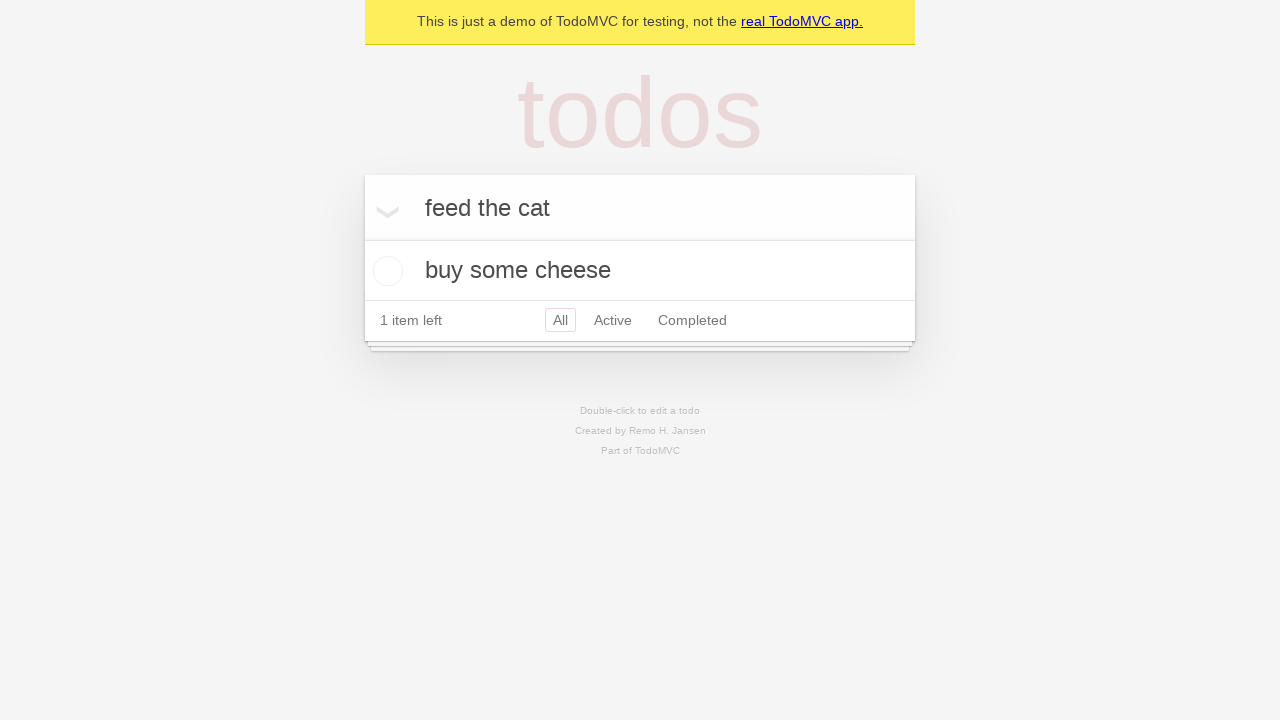

Pressed Enter to add second todo on internal:attr=[placeholder="What needs to be done?"i]
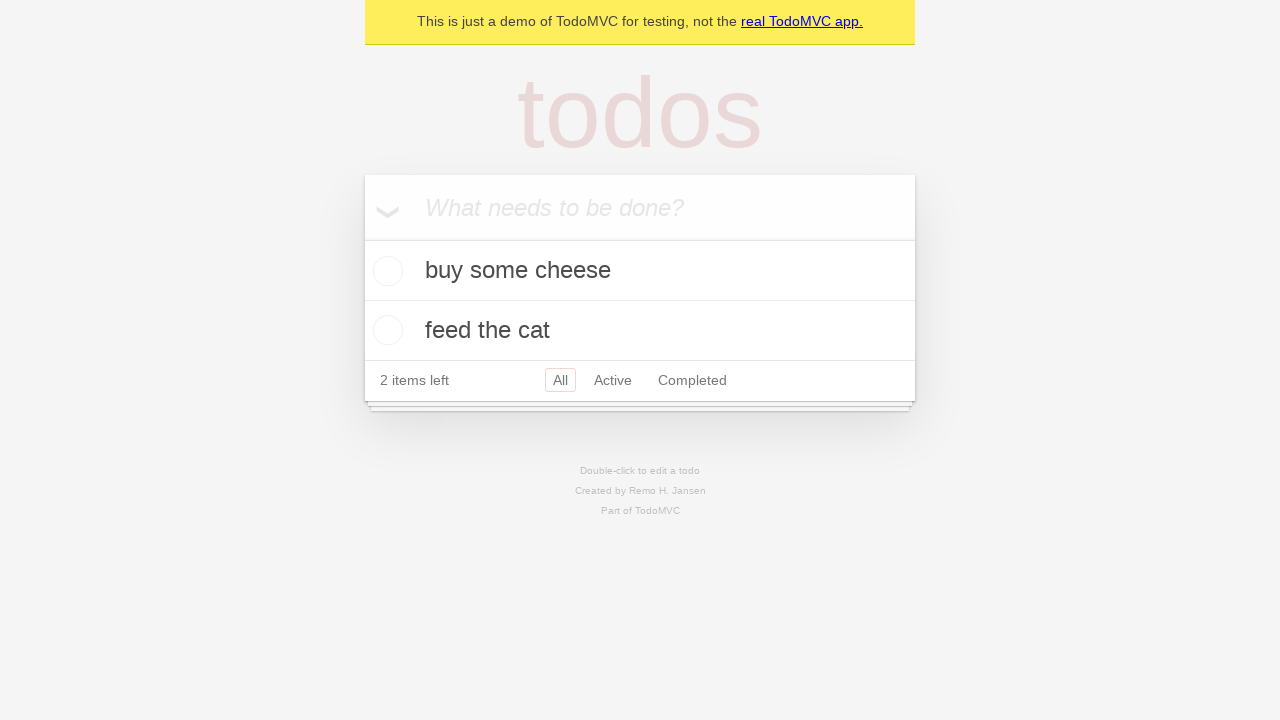

Filled todo input with 'book a doctors appointment' on internal:attr=[placeholder="What needs to be done?"i]
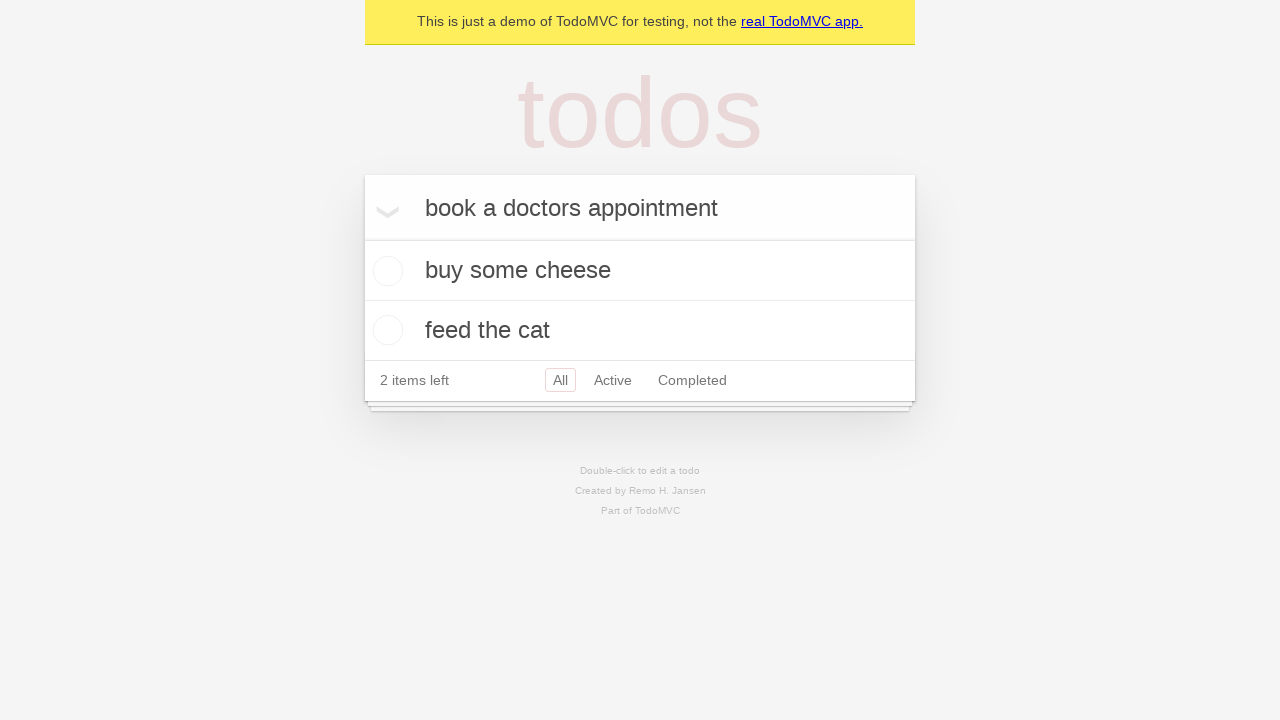

Pressed Enter to add third todo on internal:attr=[placeholder="What needs to be done?"i]
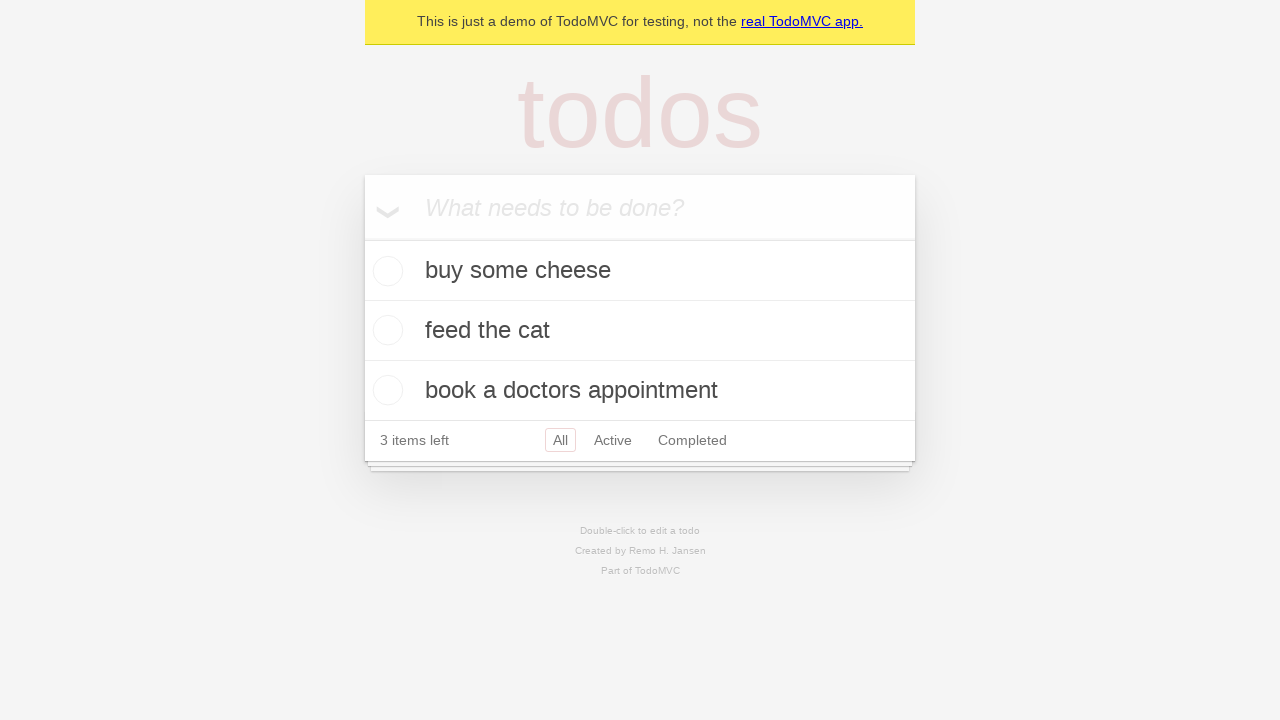

Checked the first todo item at (385, 271) on .todo-list li .toggle >> nth=0
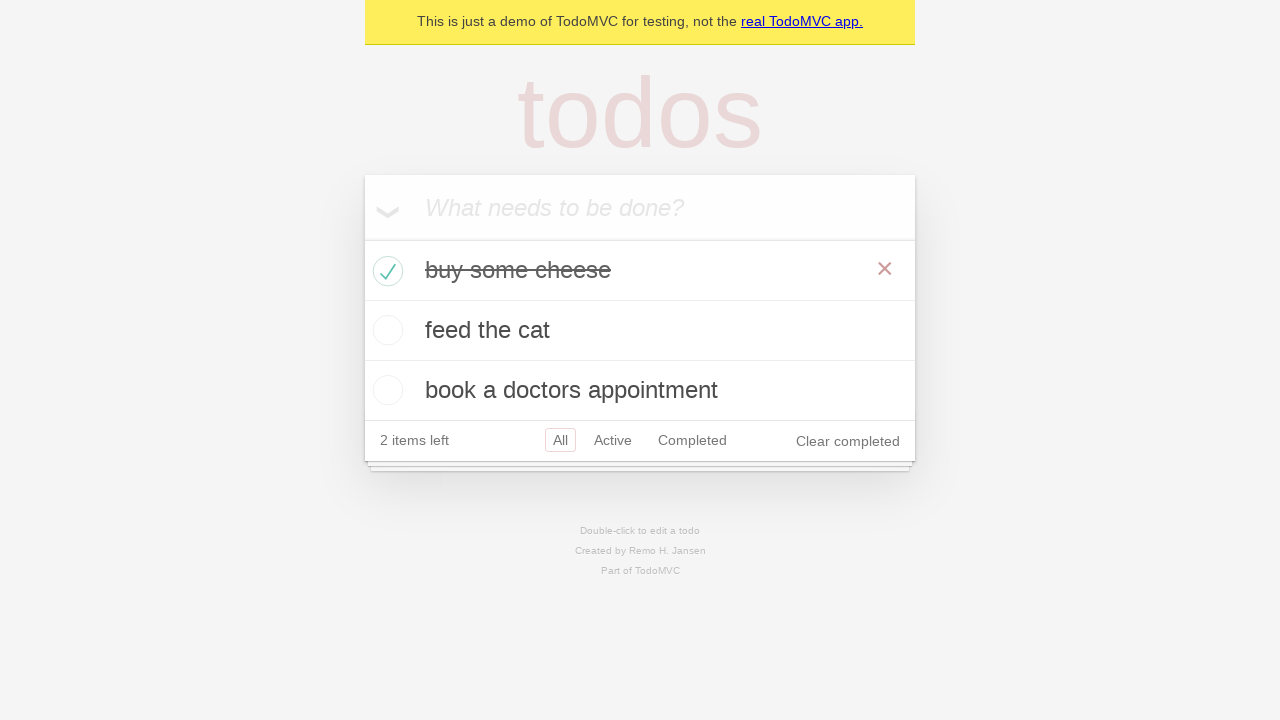

Clicked 'Clear completed' button to remove completed todos at (848, 441) on internal:role=button[name="Clear completed"i]
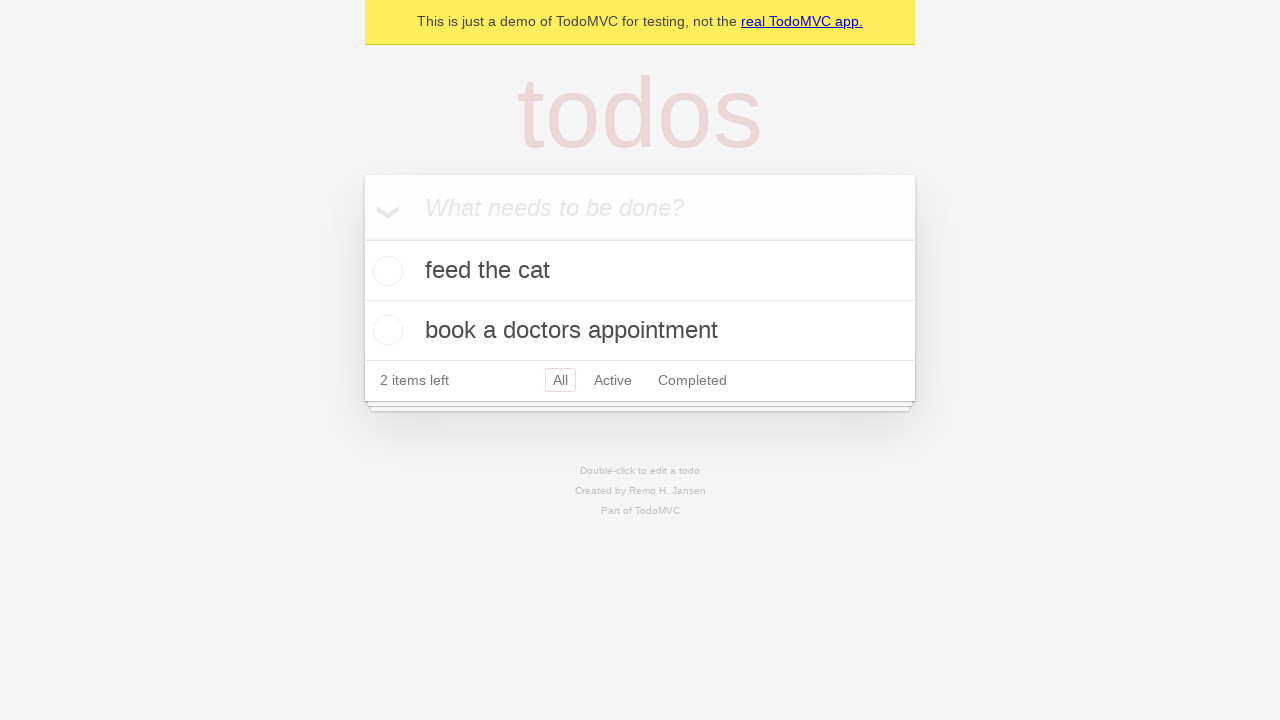

Waited 500ms for Clear completed button to be hidden when no completed items remain
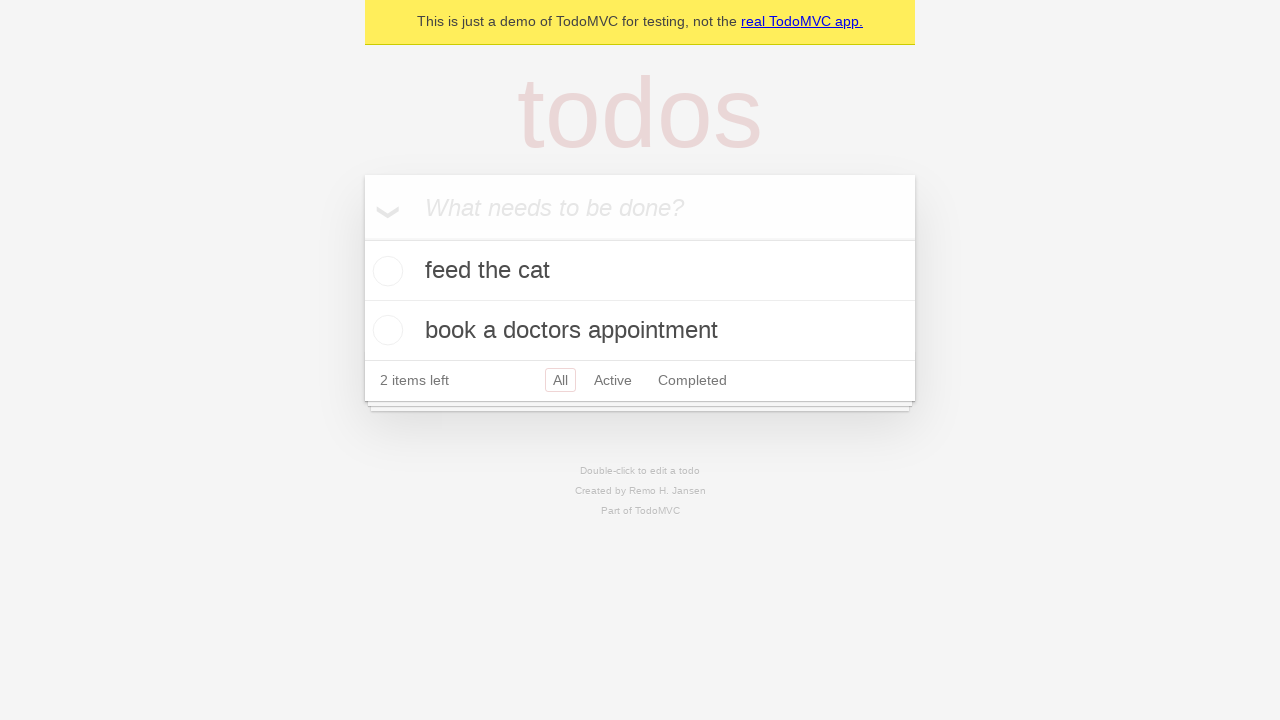

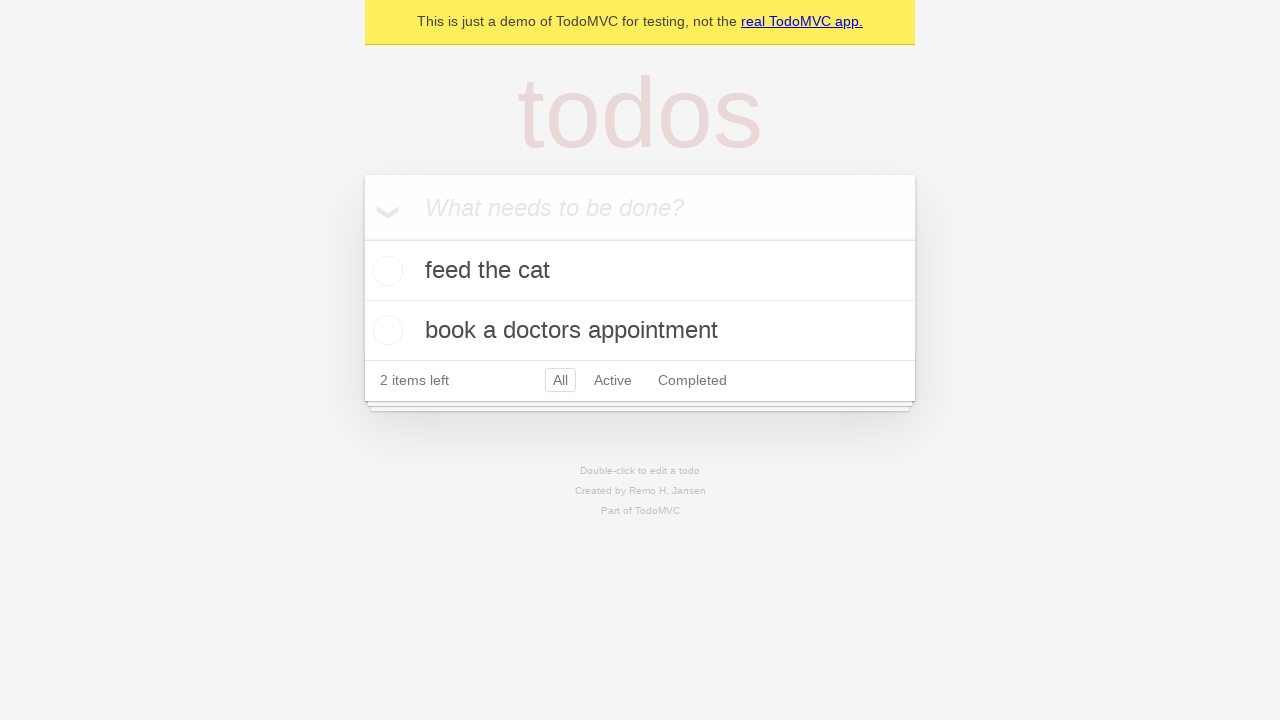